Navigates to Rahul Shetty Academy website and maximizes the browser window

Starting URL: http://www.rahulshettyacademy.com

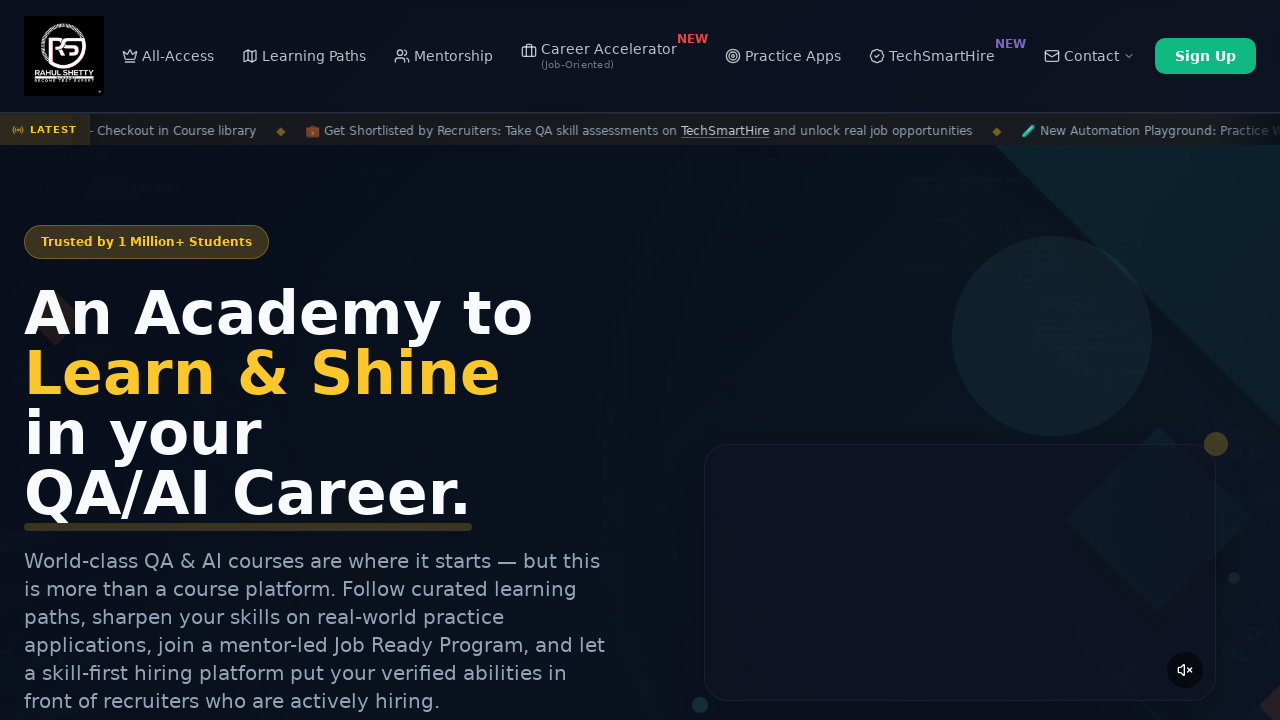

Navigated to Rahul Shetty Academy website
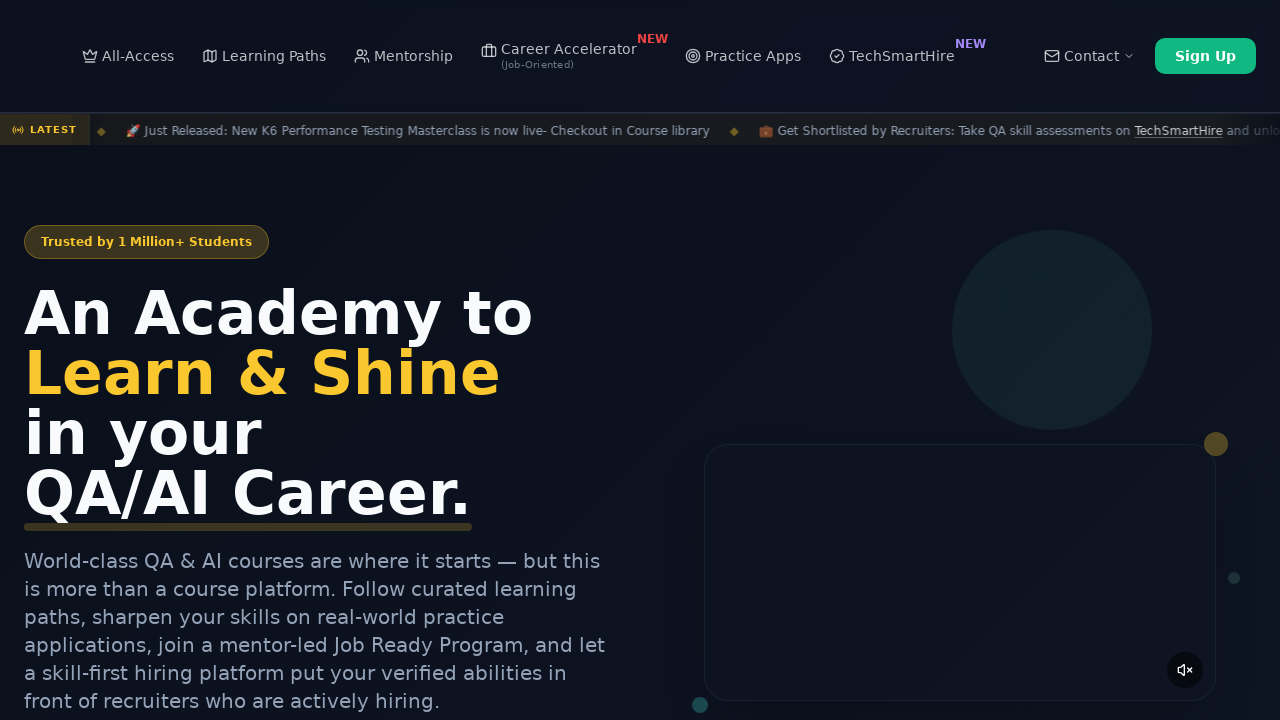

Maximized browser window to 1920x1080
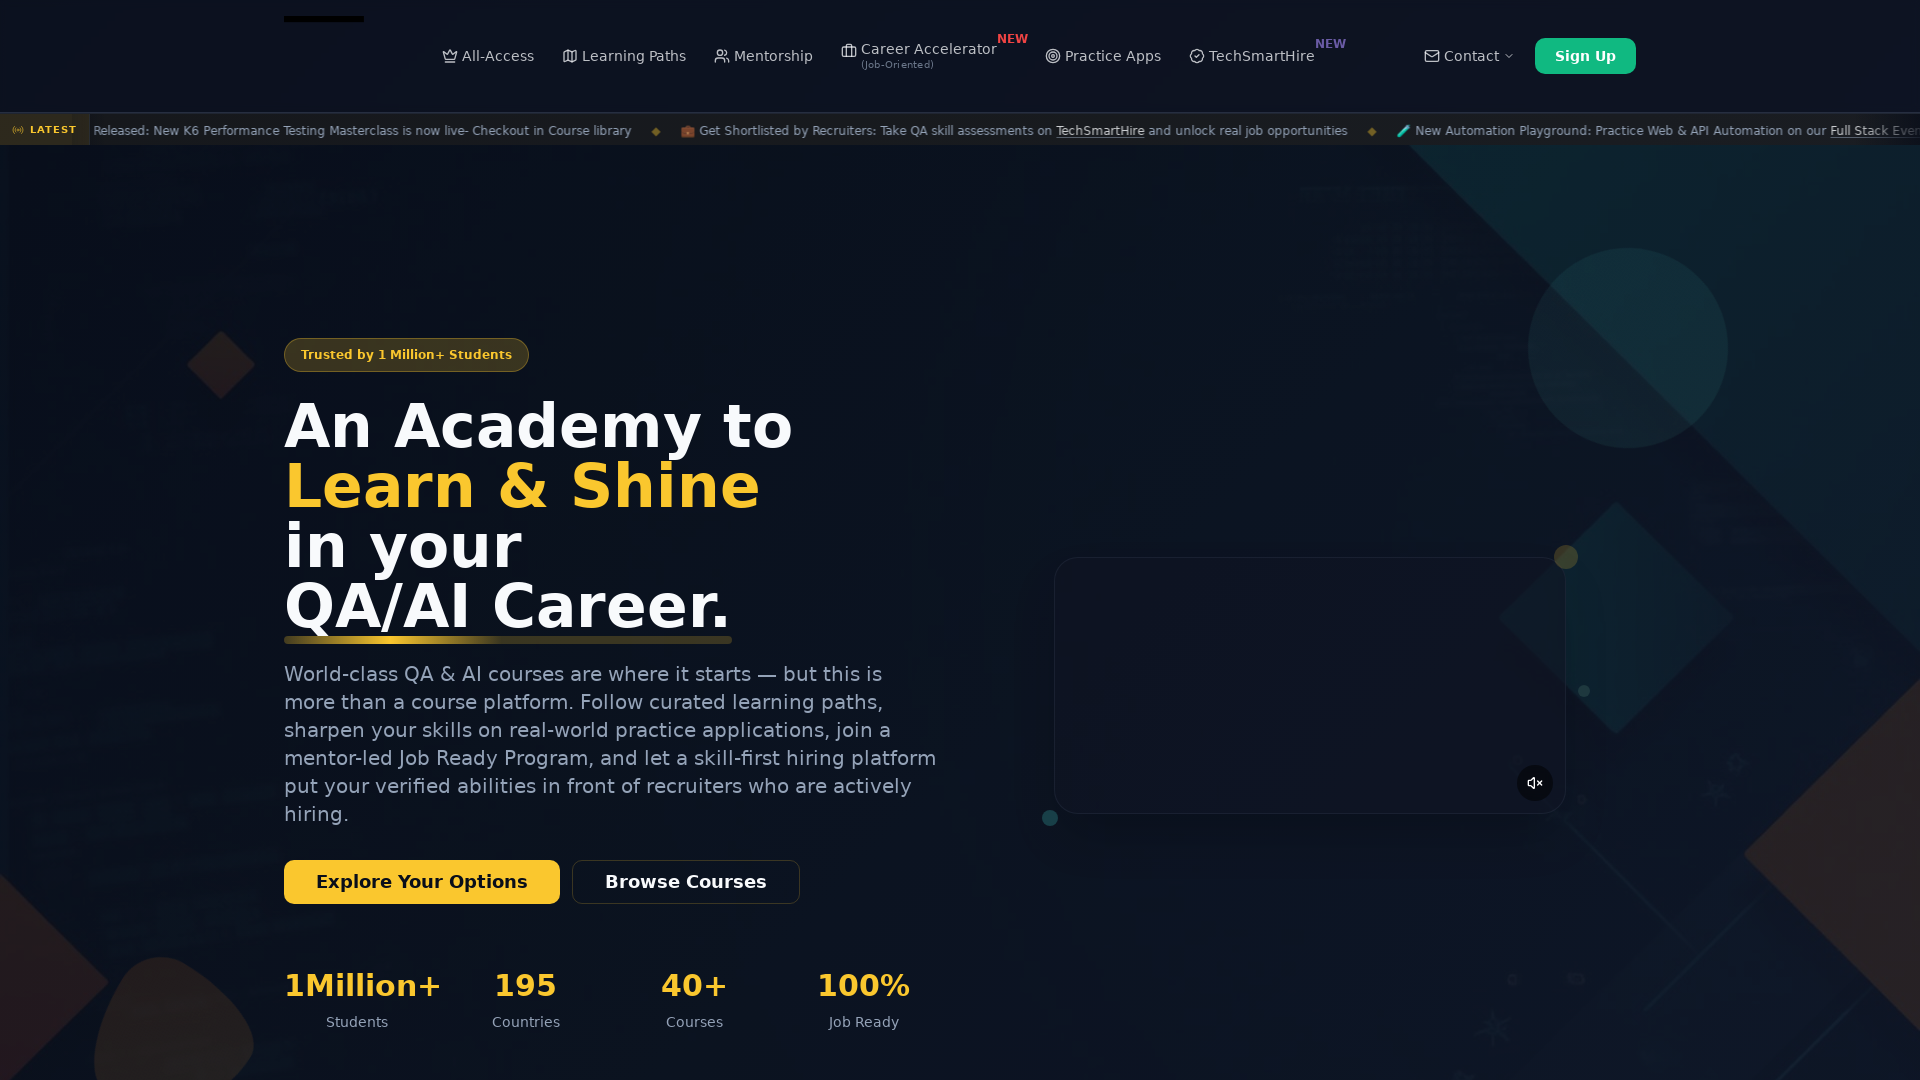

Page loaded successfully (domcontentloaded)
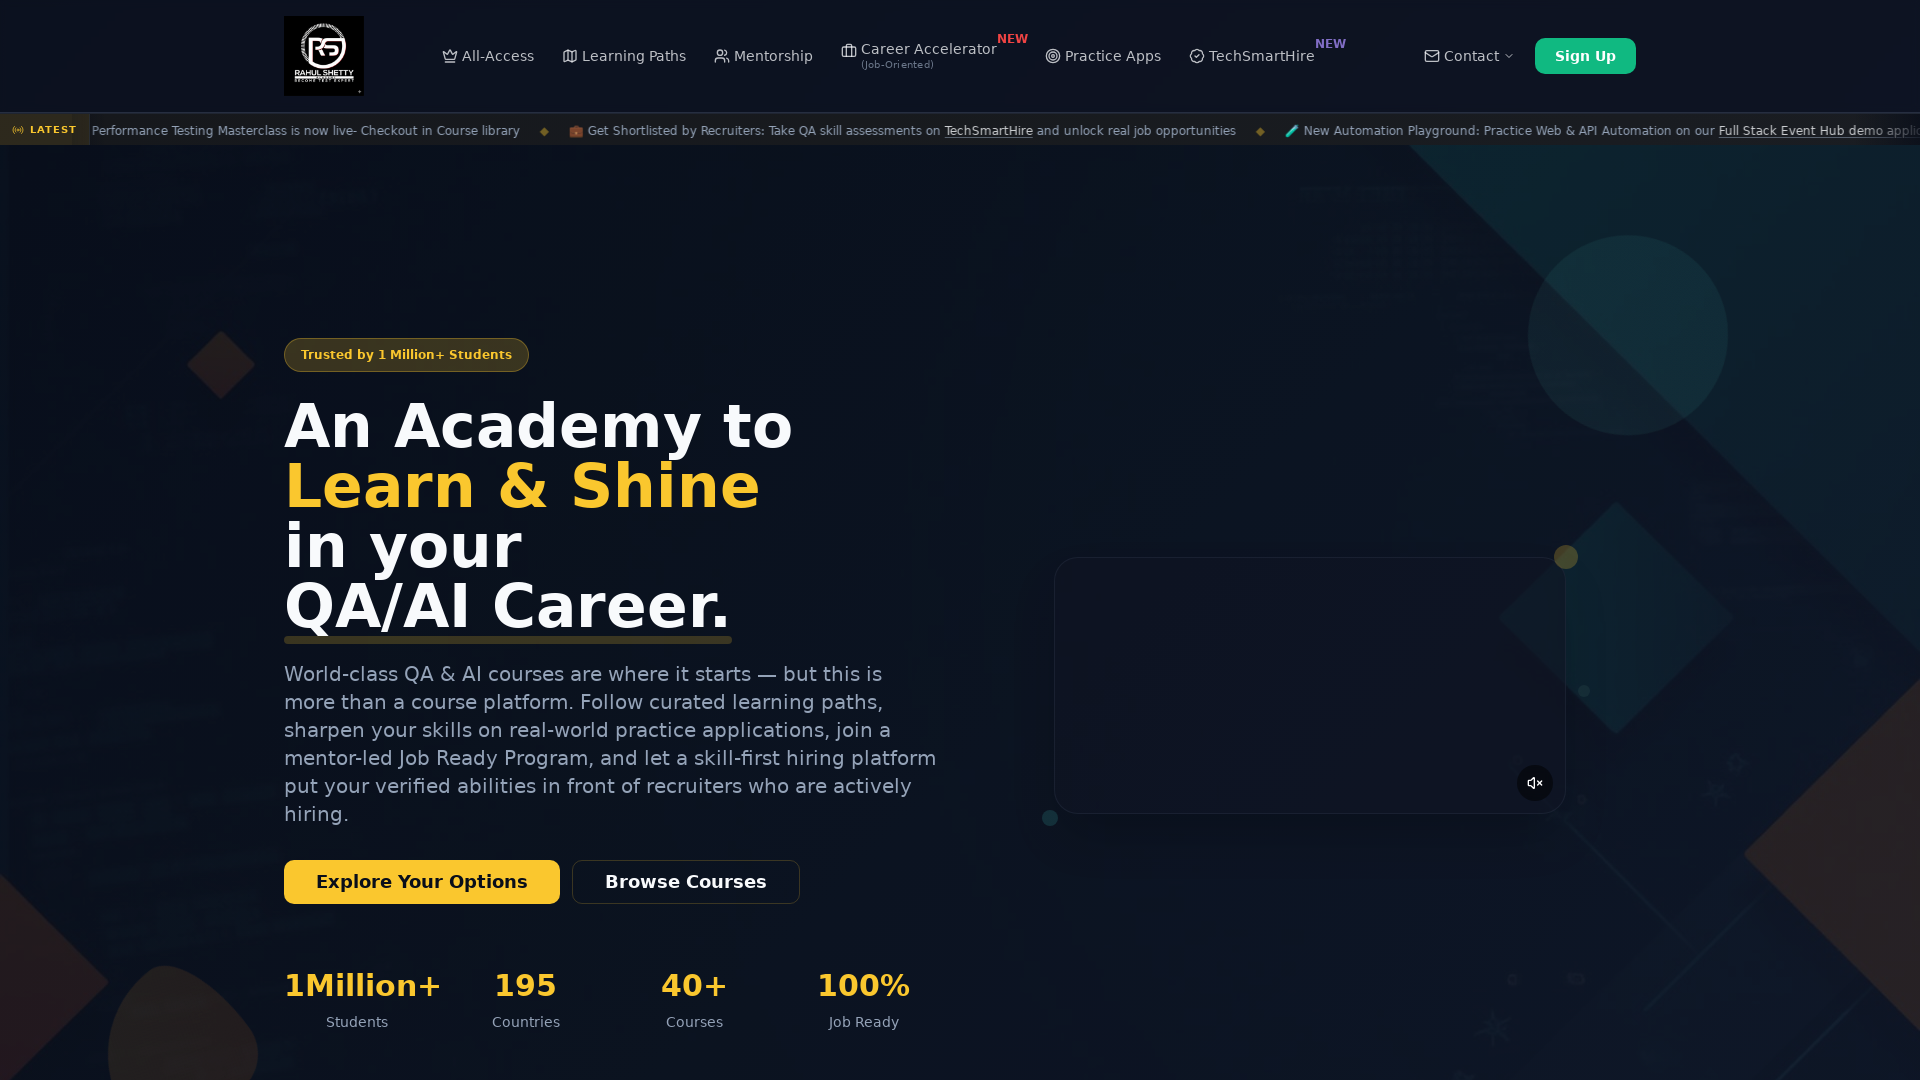

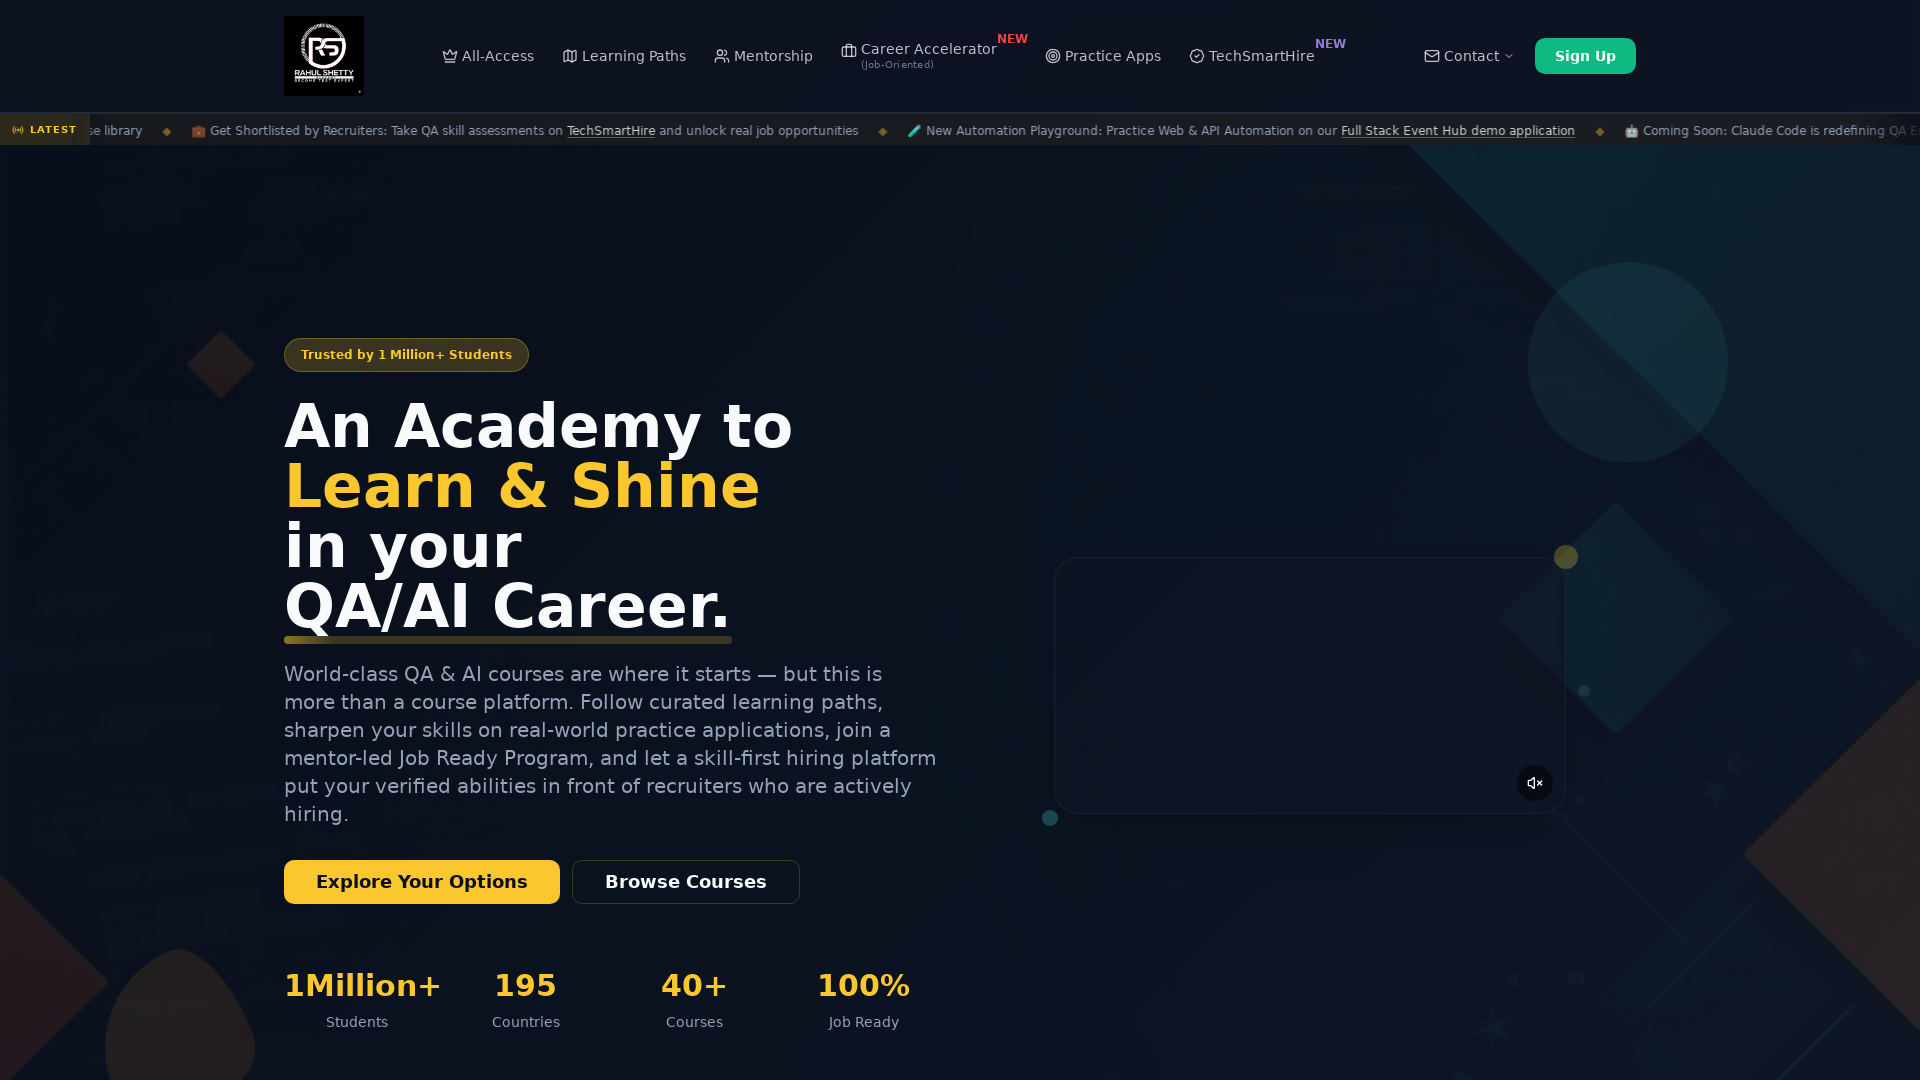